Tests a registration form by filling out first name, last name, address, phone number, gender, date of birth, and password fields, then submitting the form.

Starting URL: http://demo.automationtesting.in/Register.html

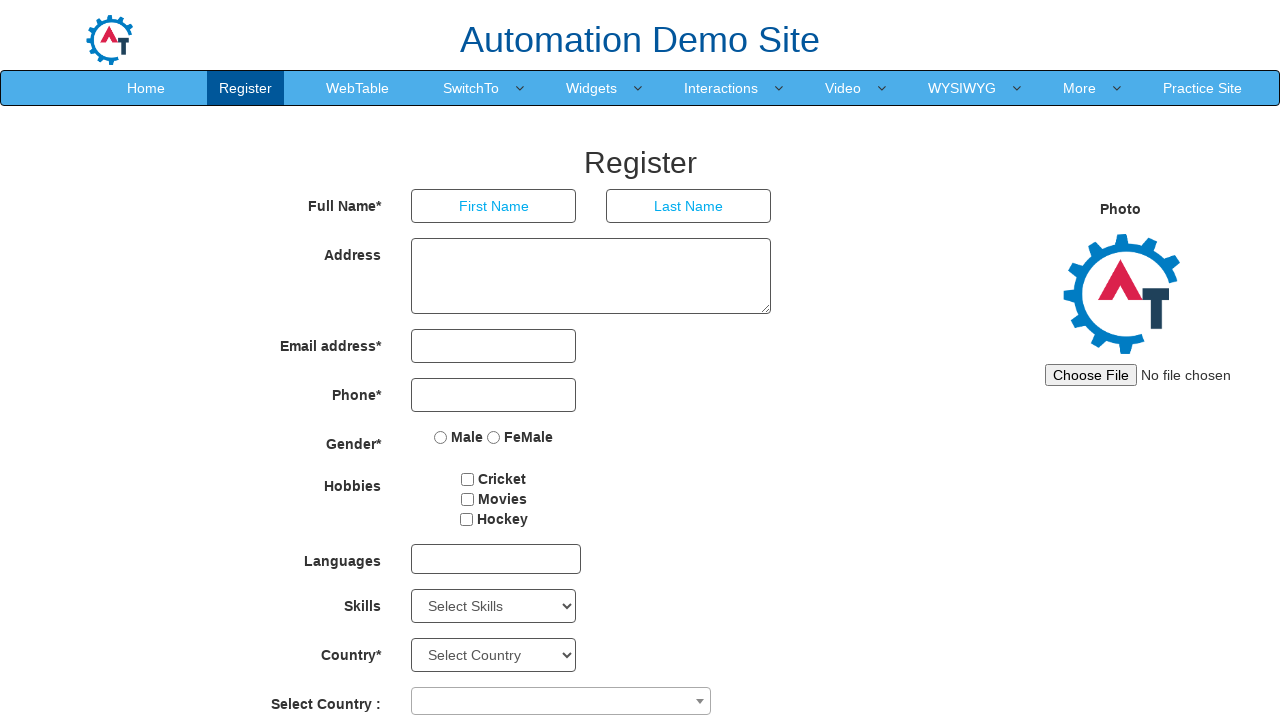

Clicked on first name input field at (494, 206) on input[type='text']
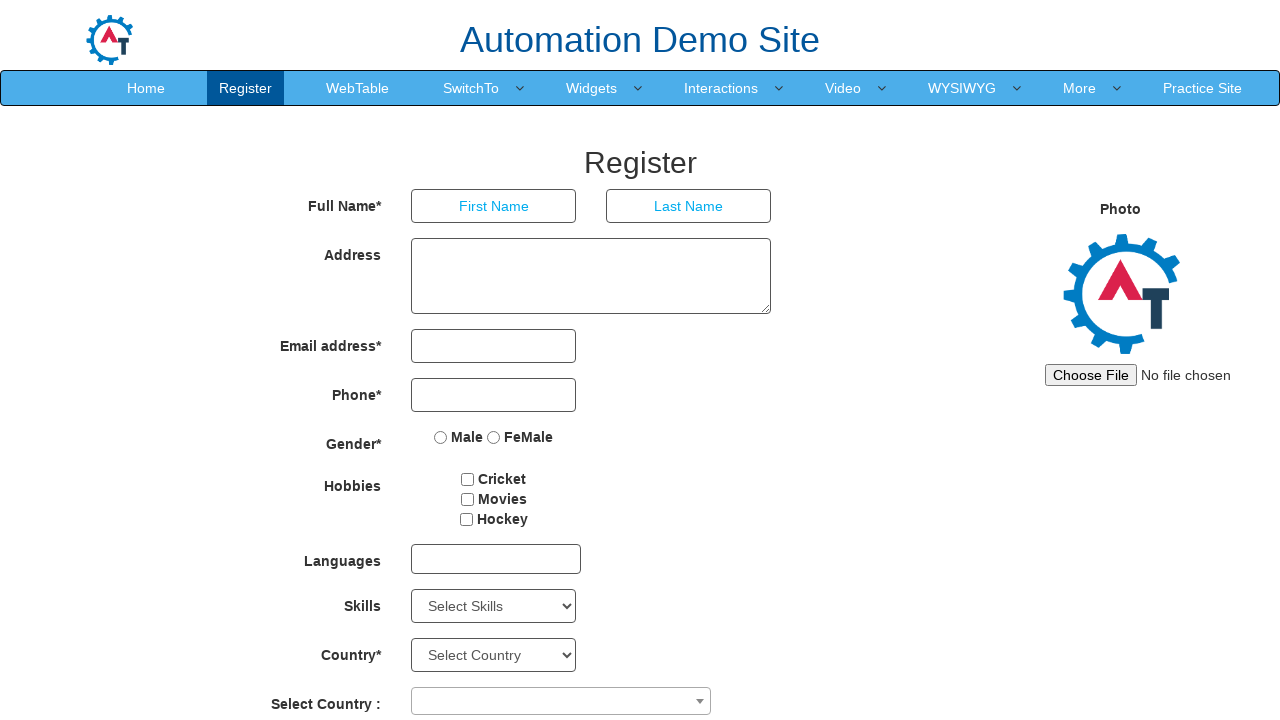

Filled first name field with 'ram' on input[type='text']
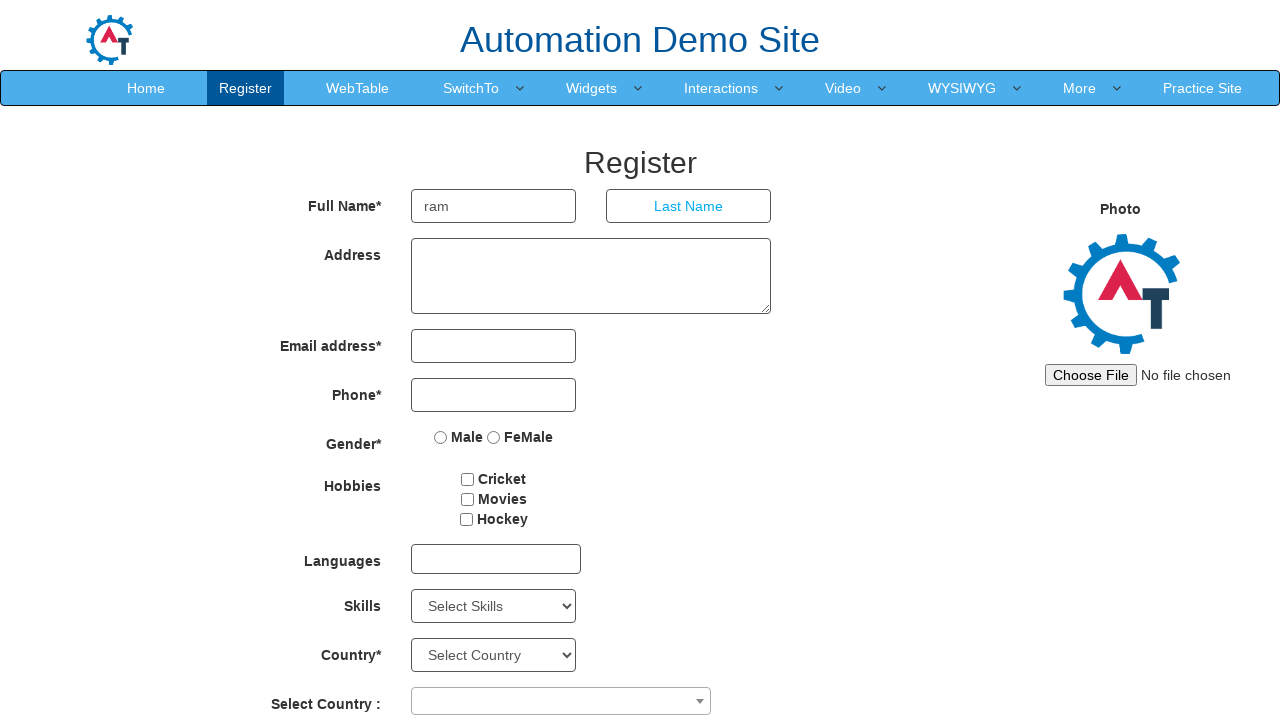

Clicked on last name input field at (689, 206) on (//input[@type='text'])[2]
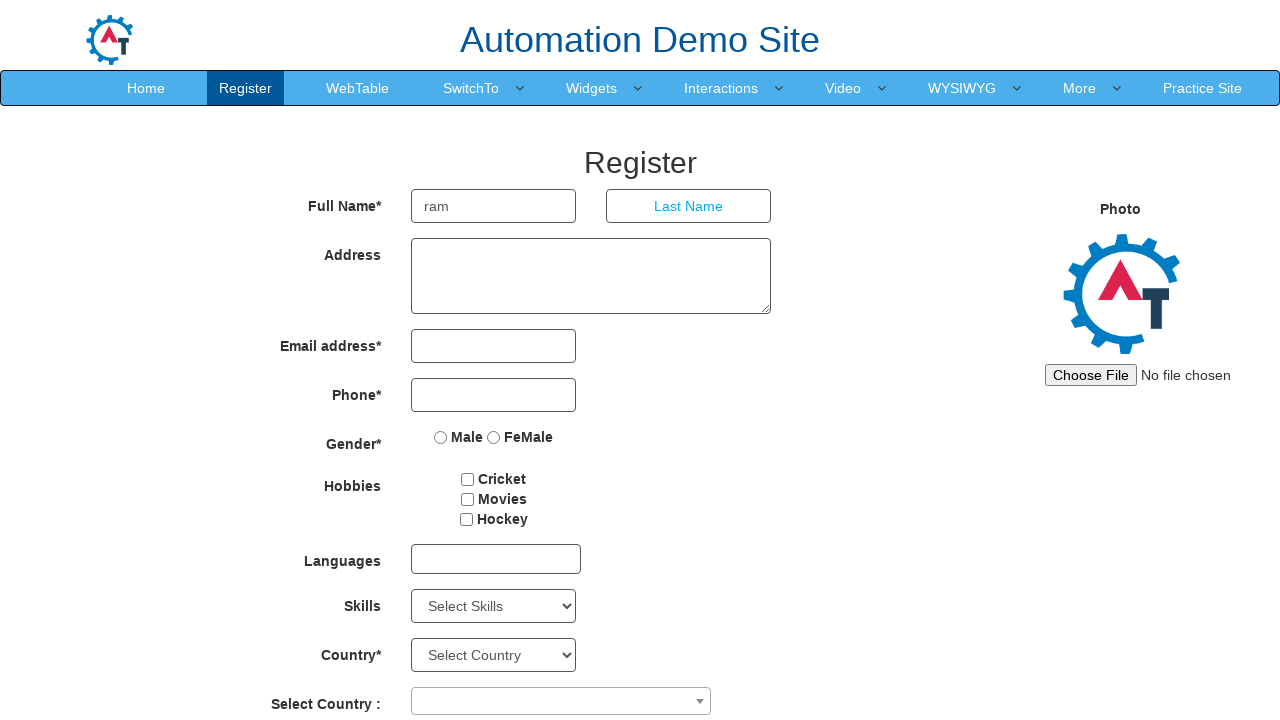

Filled last name field with 'sharma' on (//input[@type='text'])[2]
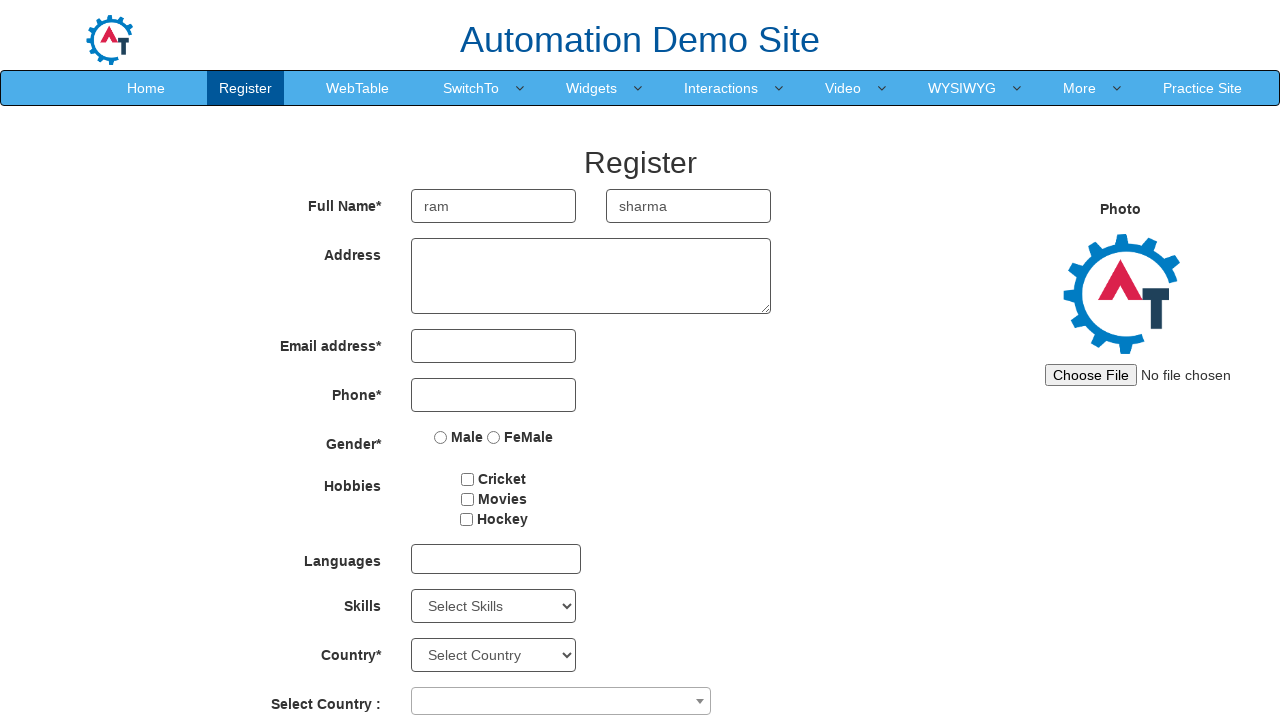

Clicked on address textarea at (591, 276) on form#basicBootstrapForm >> div:nth-child(2) >> textarea
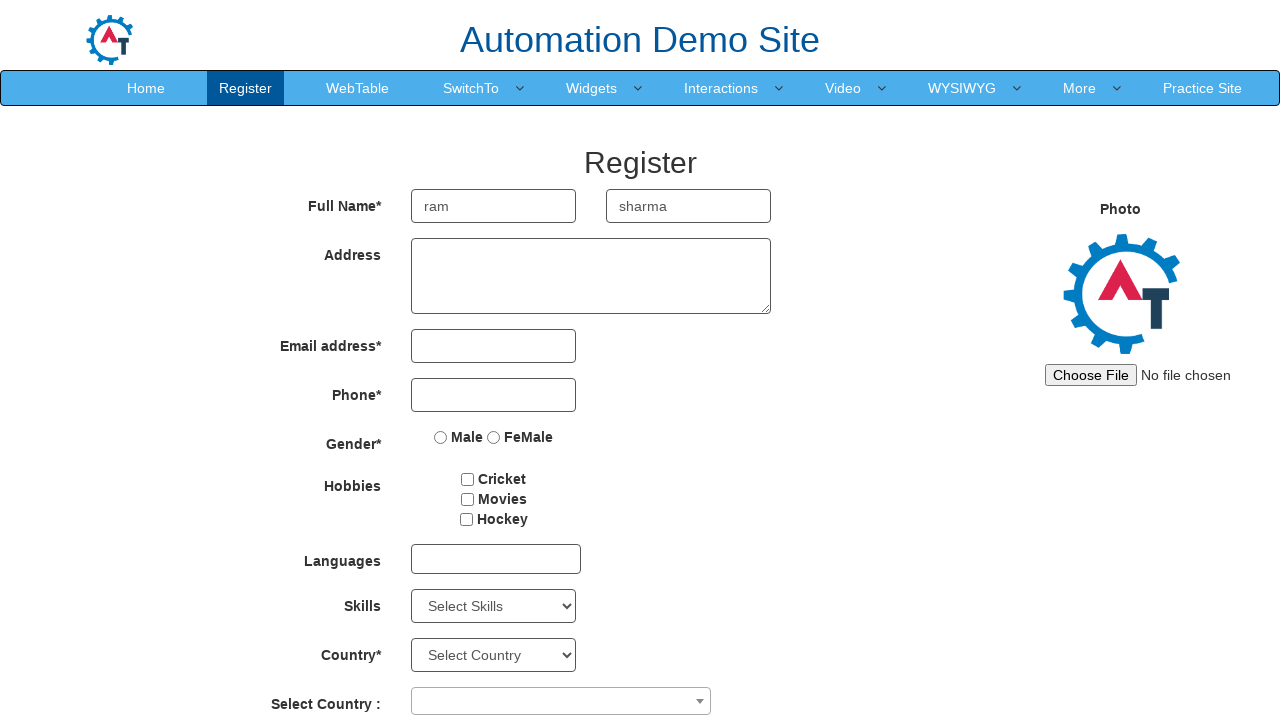

Filled address field with '123 drive' on form#basicBootstrapForm >> div:nth-child(2) >> textarea
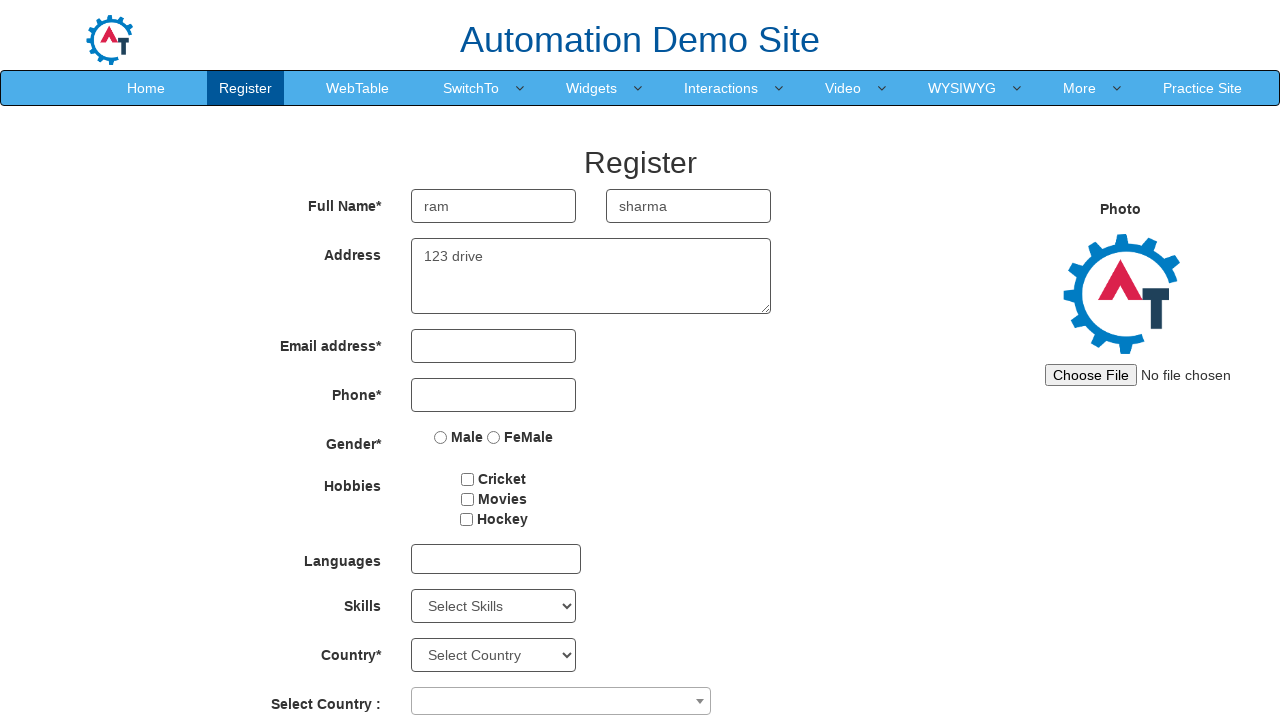

Clicked on section for phone number at (689, 206) on #section >> div >> div >> div:nth-child(3)
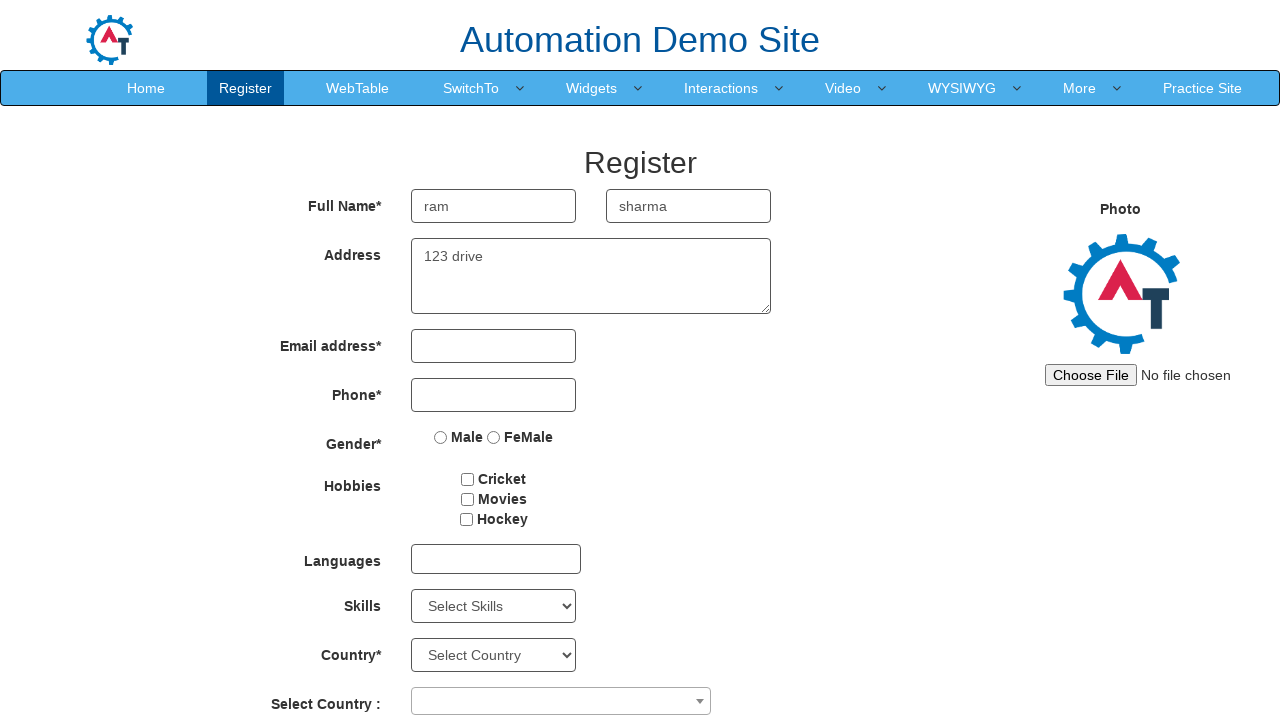

Clicked on phone number input field at (494, 395) on input[type='tel']
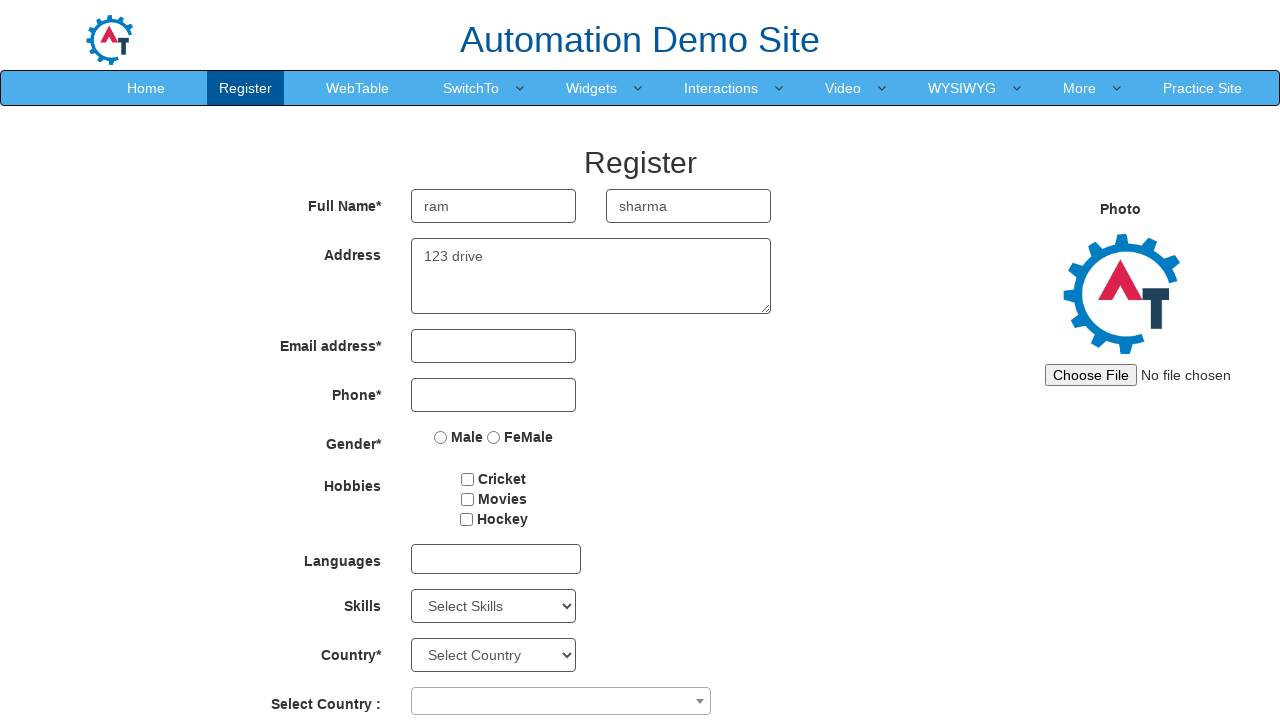

Filled phone number field with '12345678' on input[type='tel']
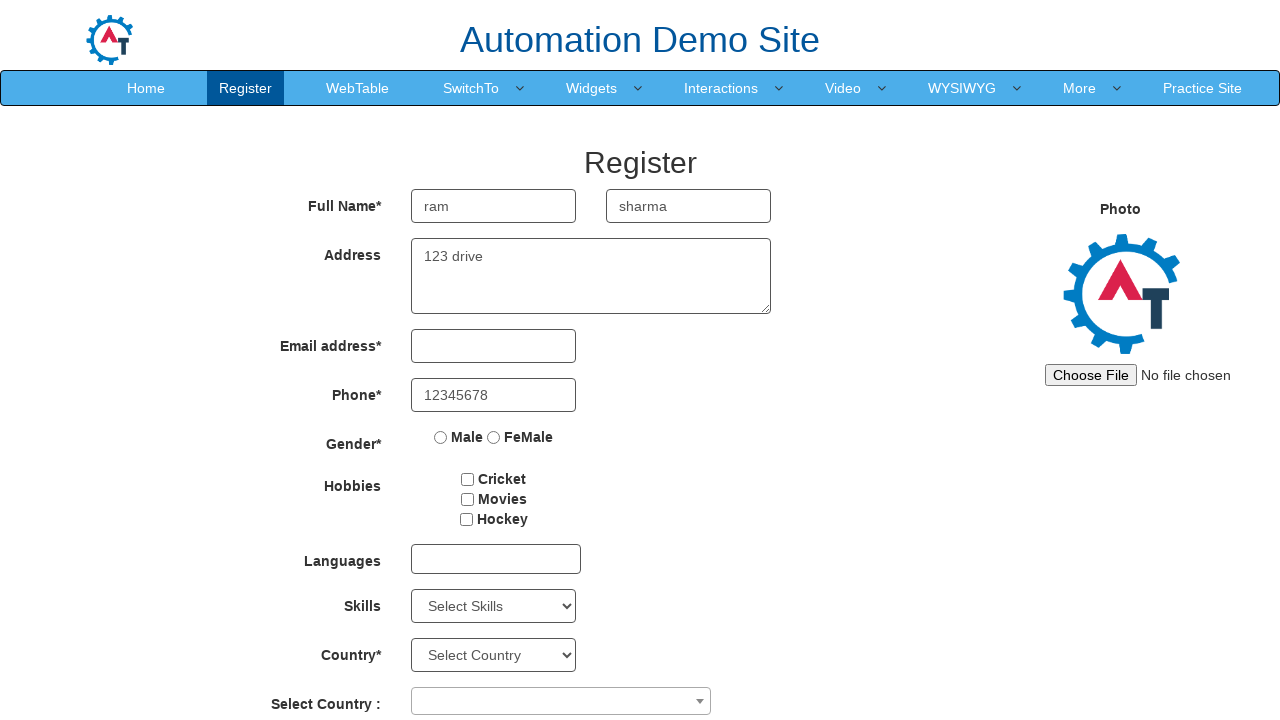

Selected gender radio button at (441, 437) on input[name='radiooptions']
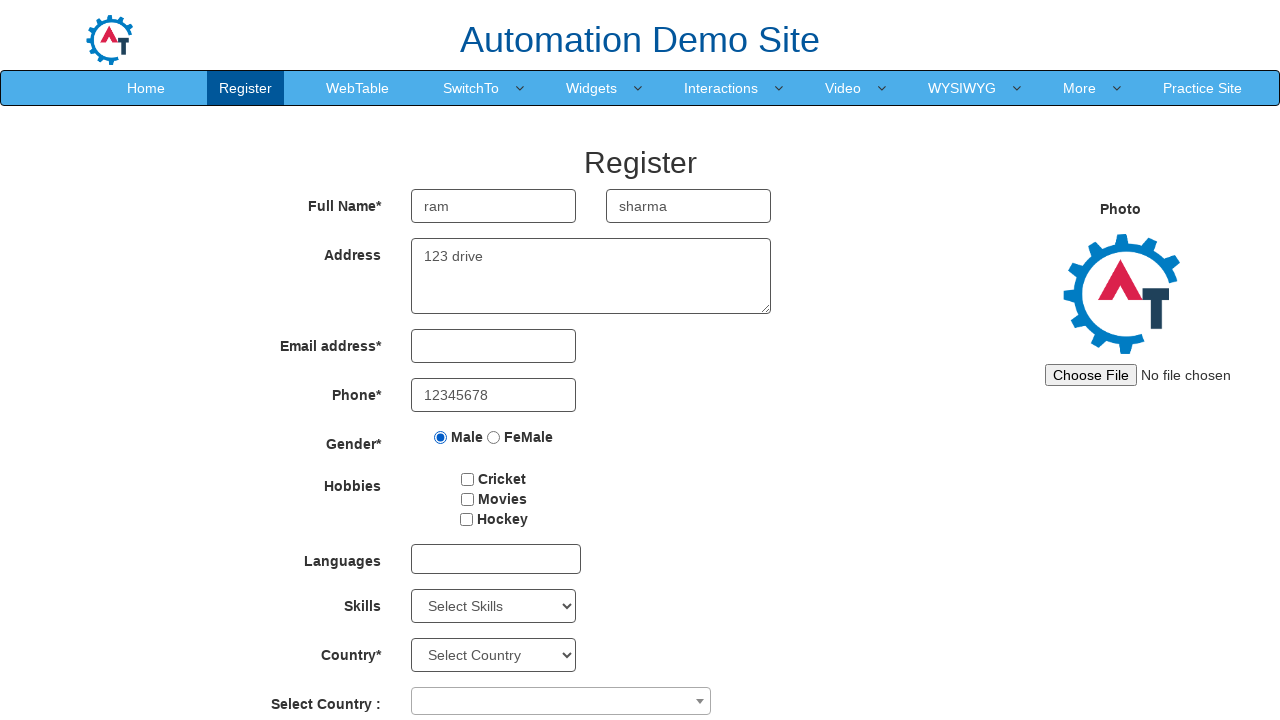

Selected birth year '1929' from dropdown on #yearbox
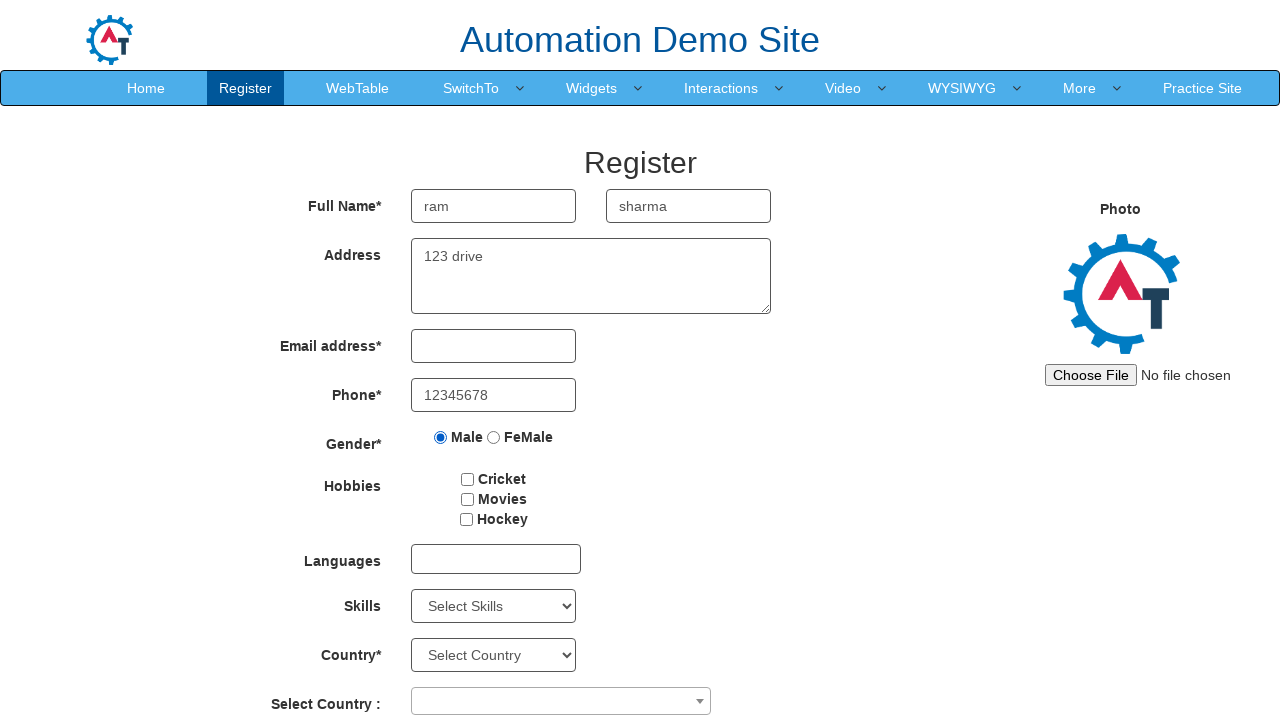

Selected birth month 'September' from dropdown on (//select[@type='text'])[4]
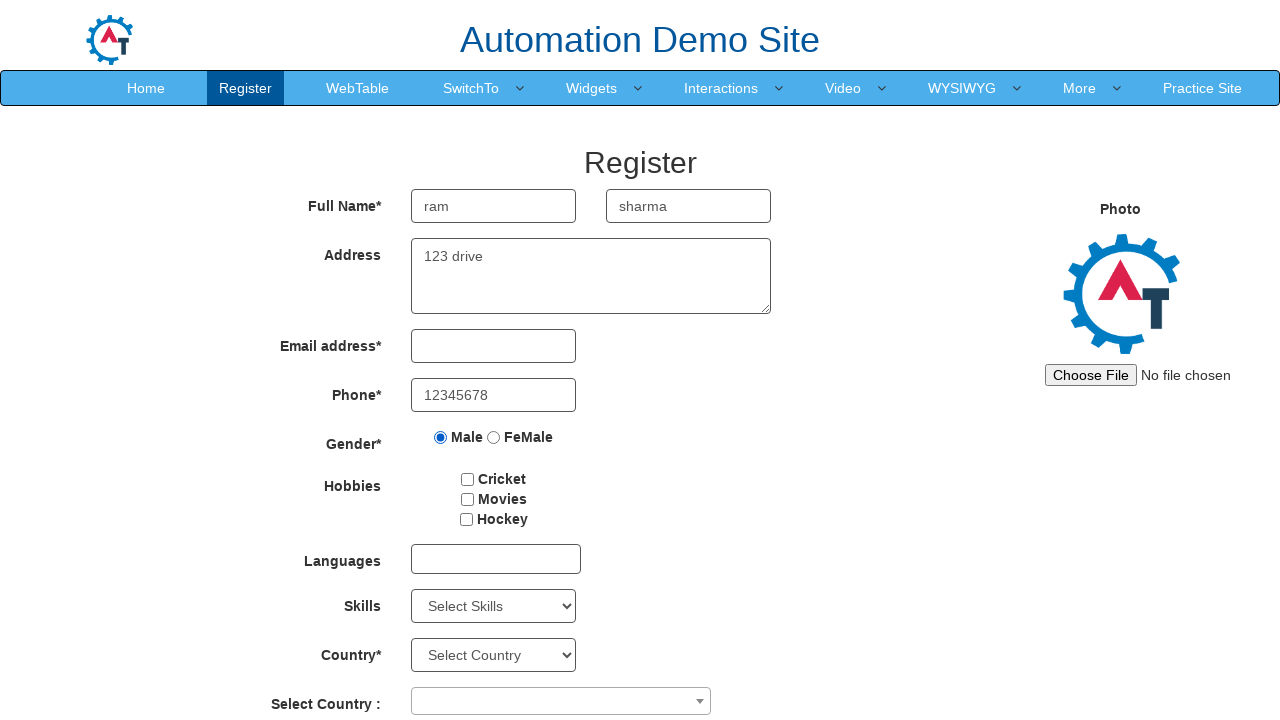

Selected birth day '14' from dropdown on #daybox
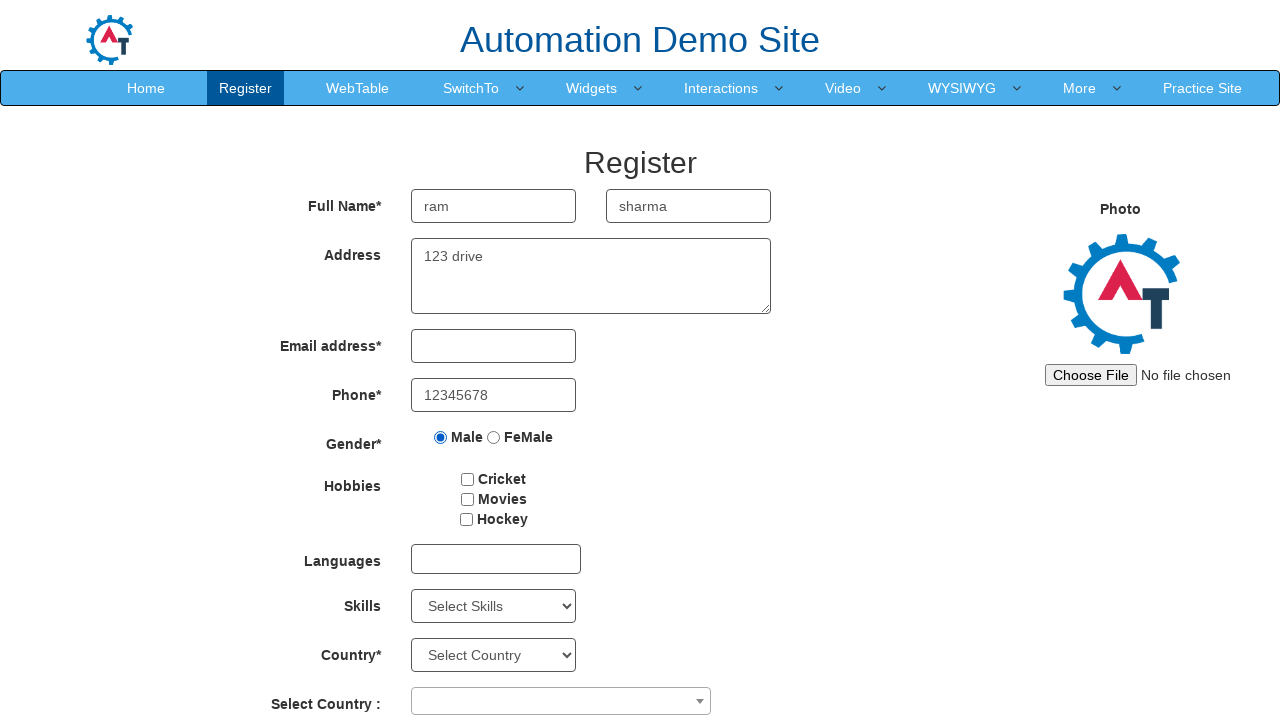

Clicked on password input field at (494, 512) on #firstpassword
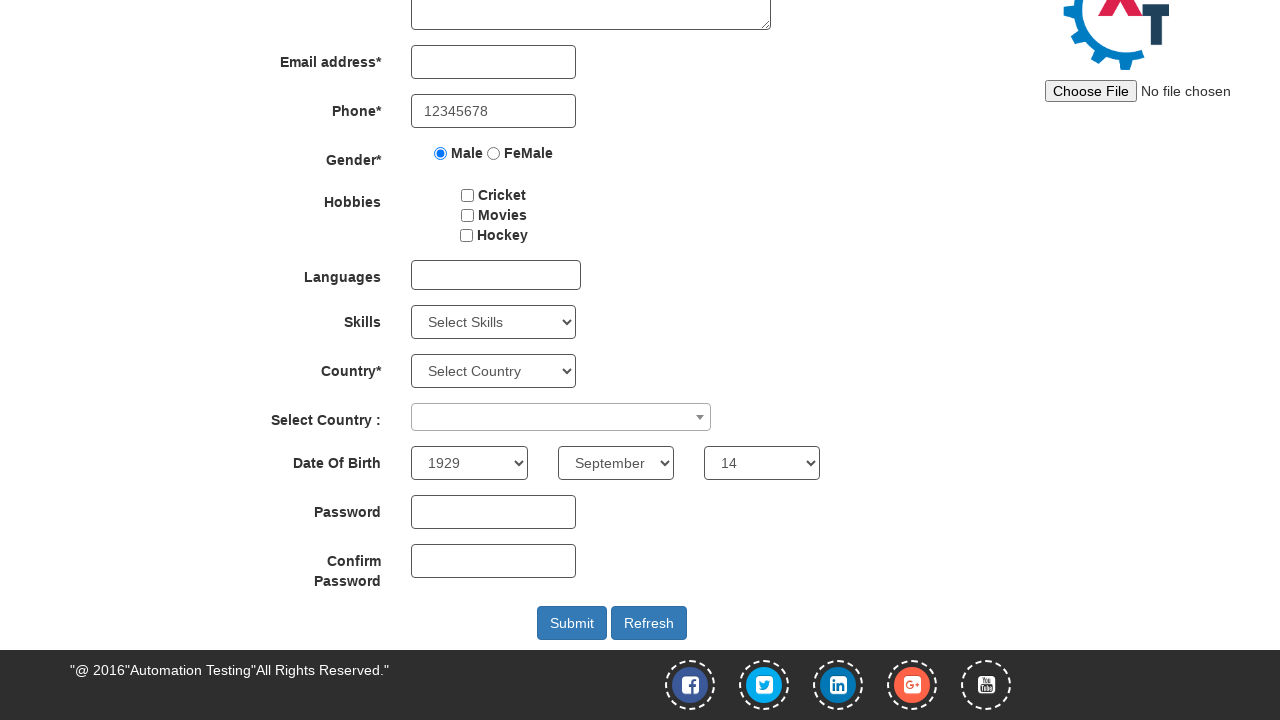

Filled password field with 'Admin123' on #firstpassword
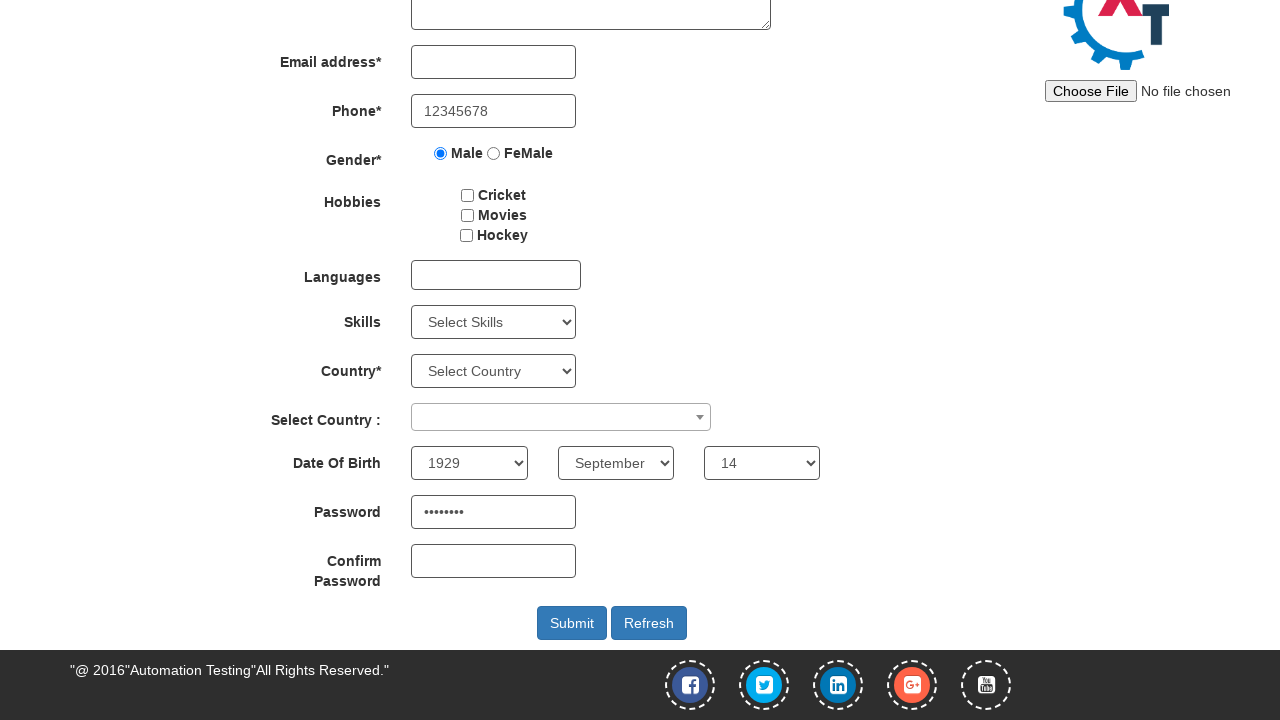

Clicked on confirm password input field at (494, 561) on #secondpassword
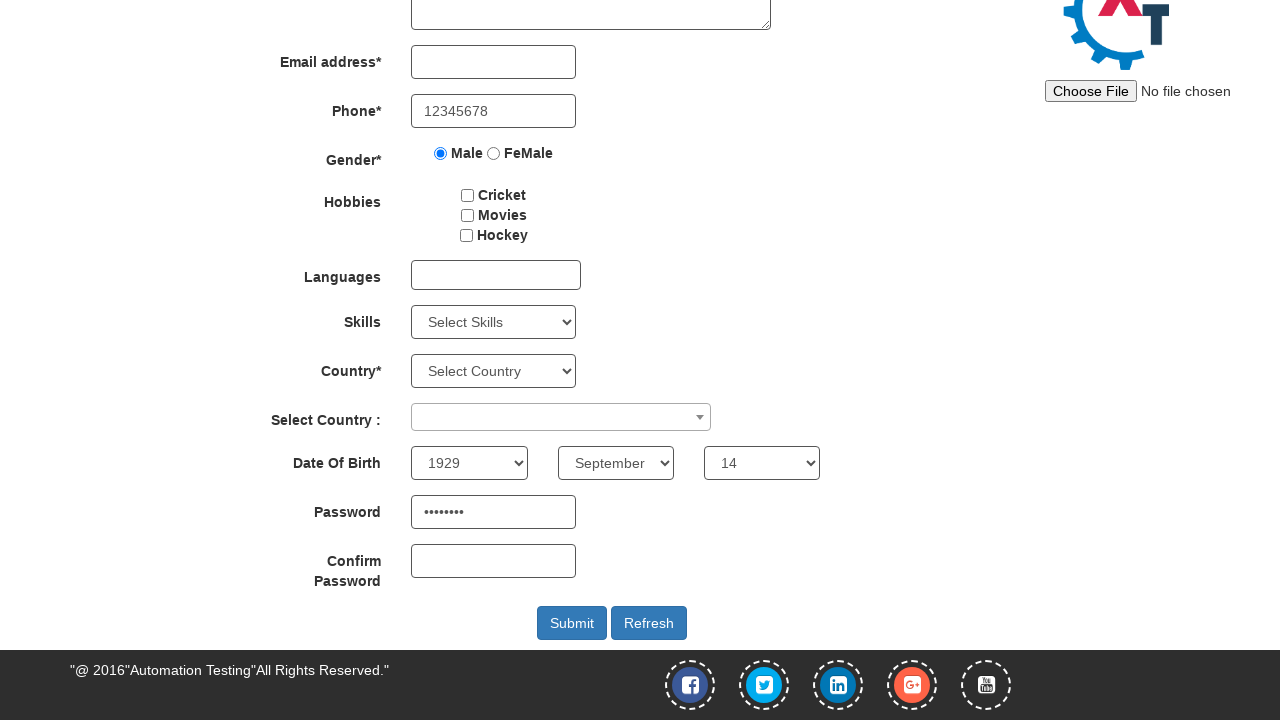

Filled confirm password field with 'Admin123' on #secondpassword
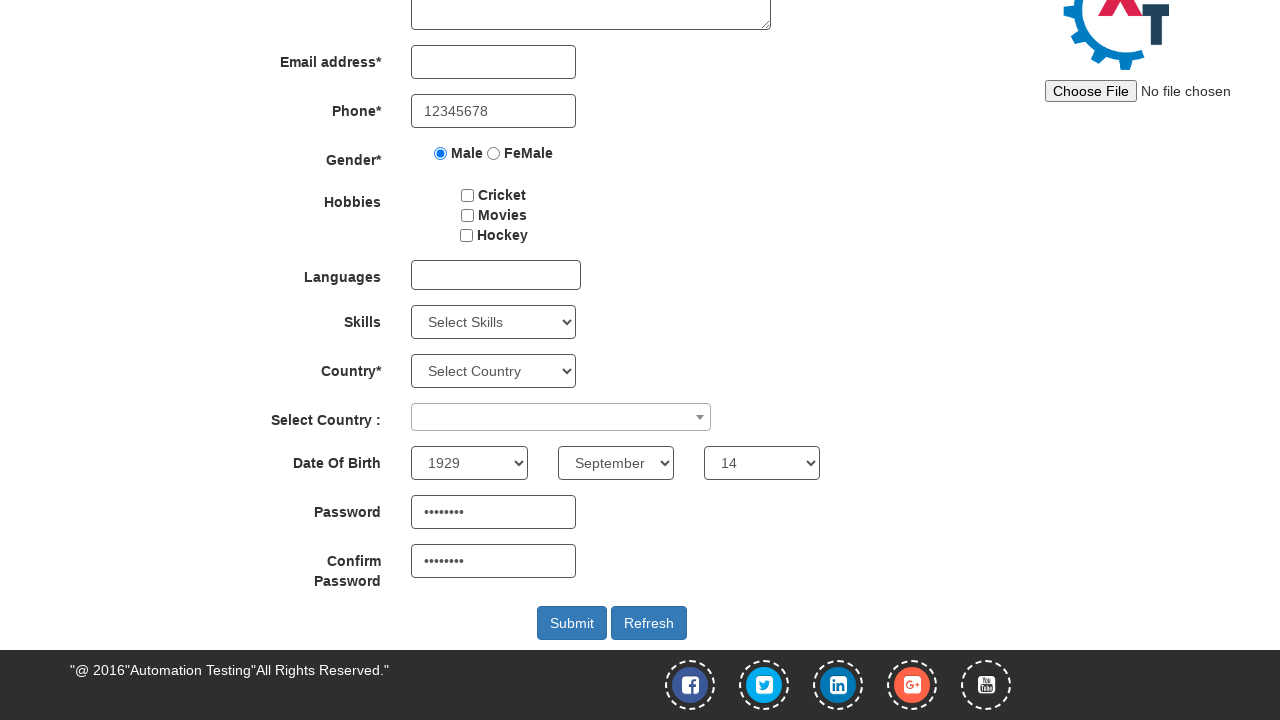

Clicked submit button to register form at (572, 623) on #submitbtn
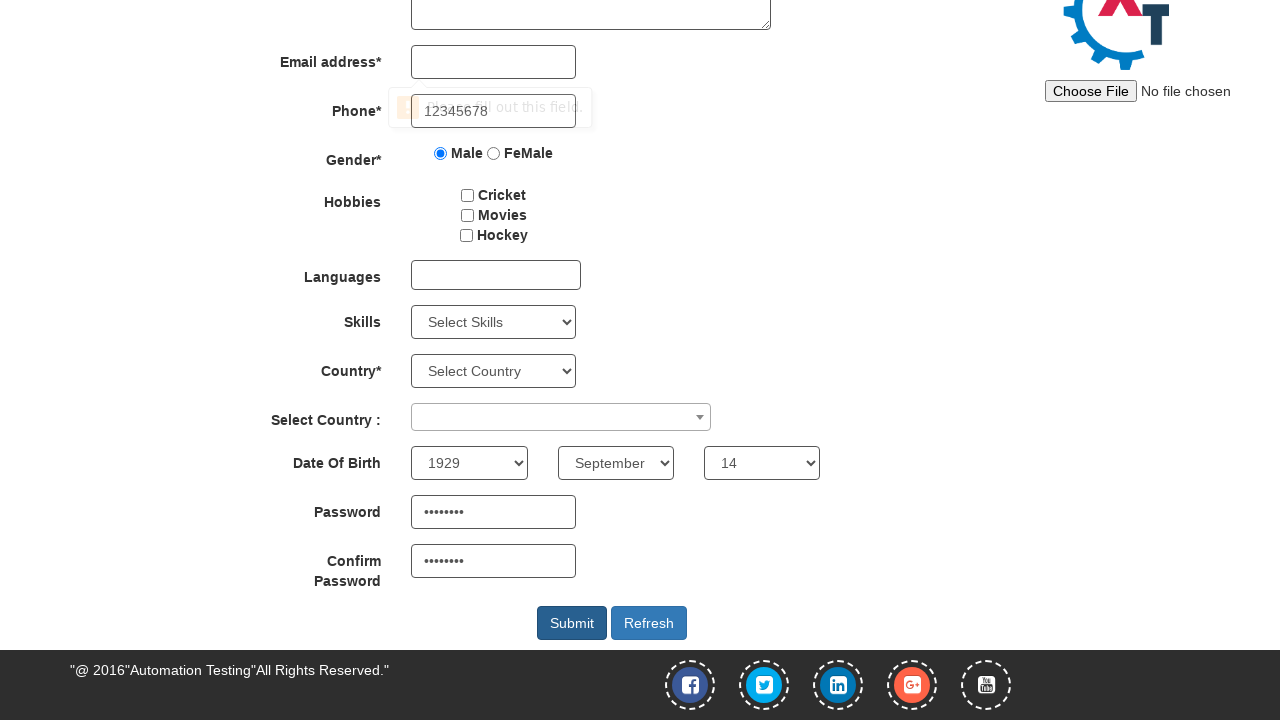

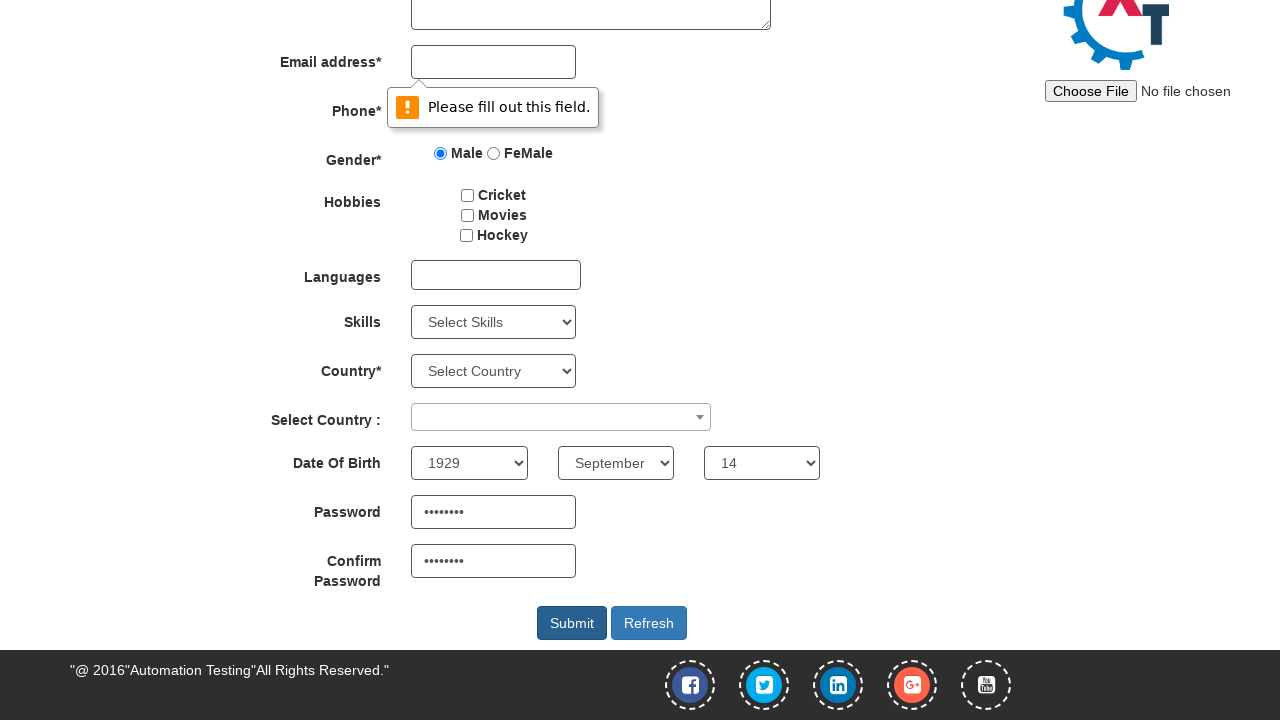